Tests addition operation on the calculator by entering -234234 + 345345 and verifying the result

Starting URL: https://www.calculator.net/

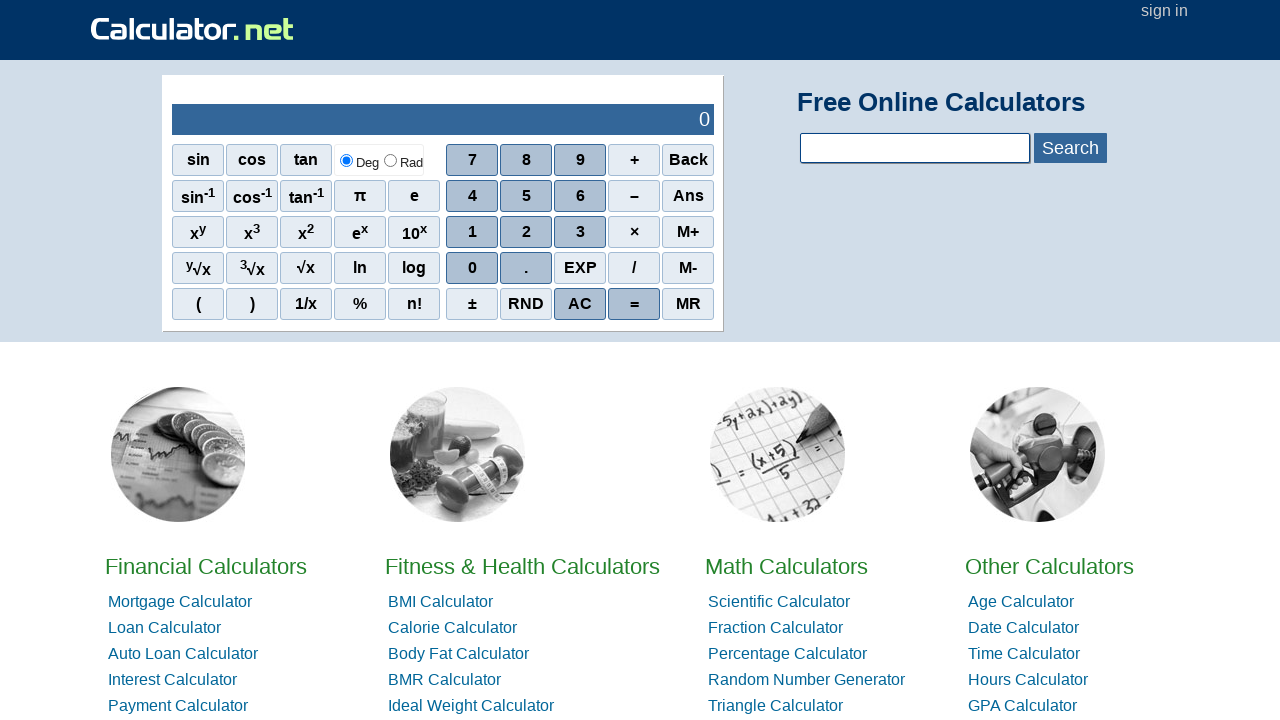

Clicked negative sign button at (634, 196) on xpath=//span[contains(text(),'–')]
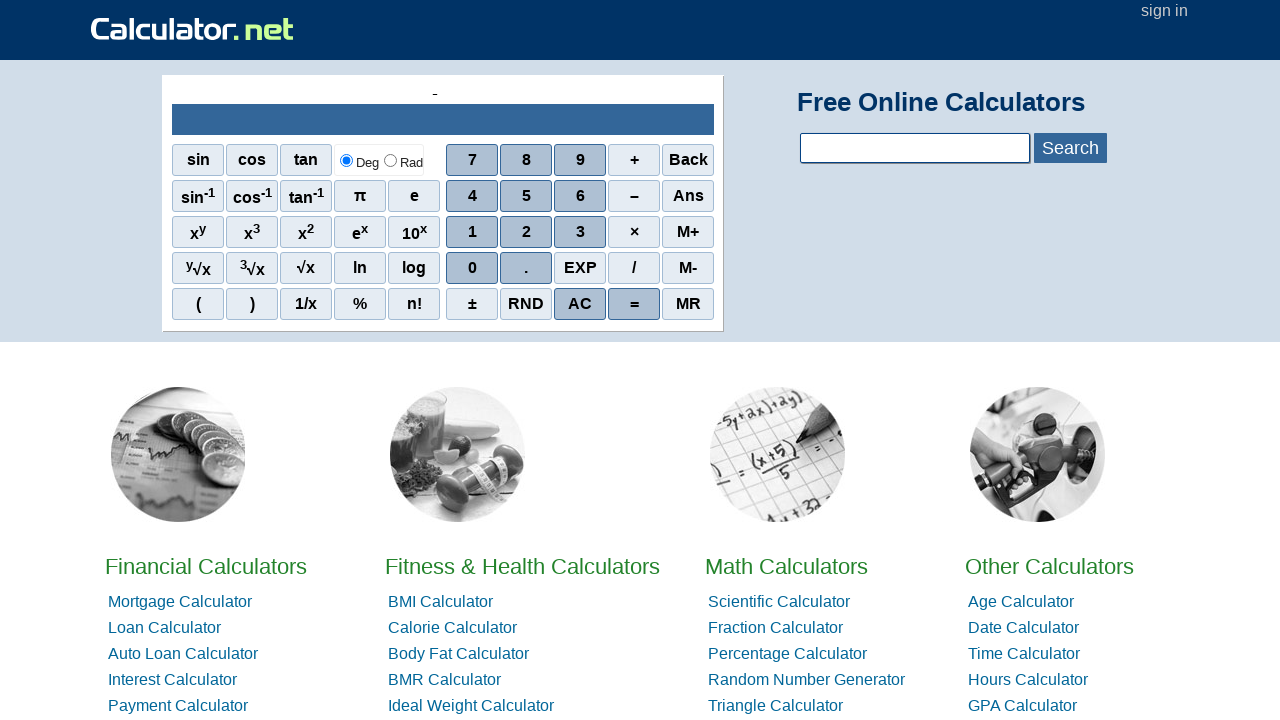

Clicked digit 2 at (526, 232) on xpath=//span[contains(text(),'2')]
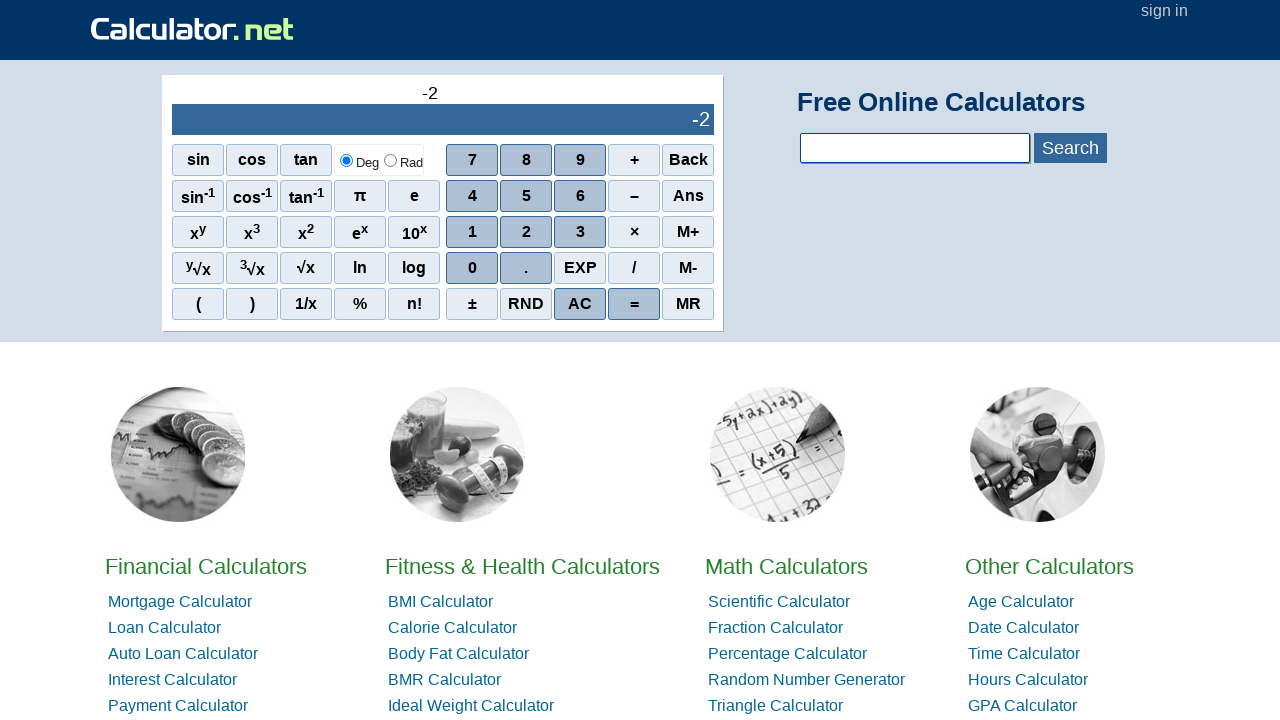

Clicked digit 3 at (580, 232) on xpath=//span[contains(text(),'3')]
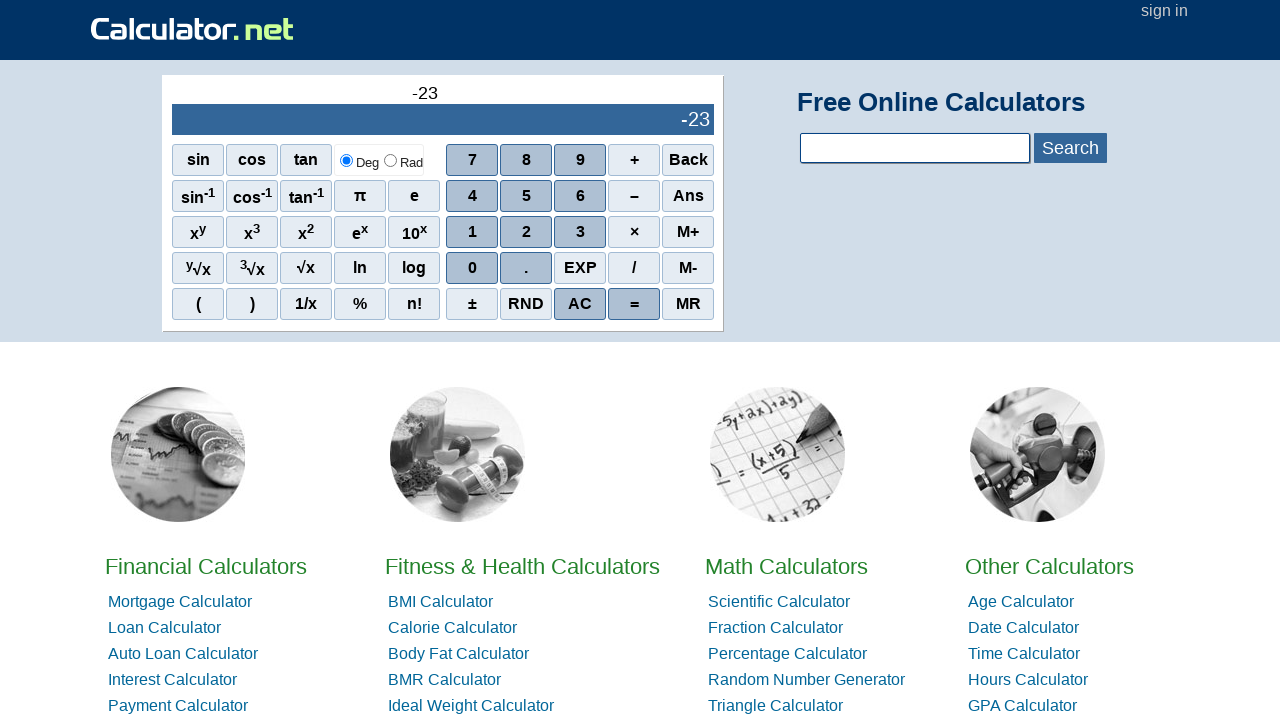

Clicked digit 4 at (472, 196) on xpath=//span[contains(text(),'4')]
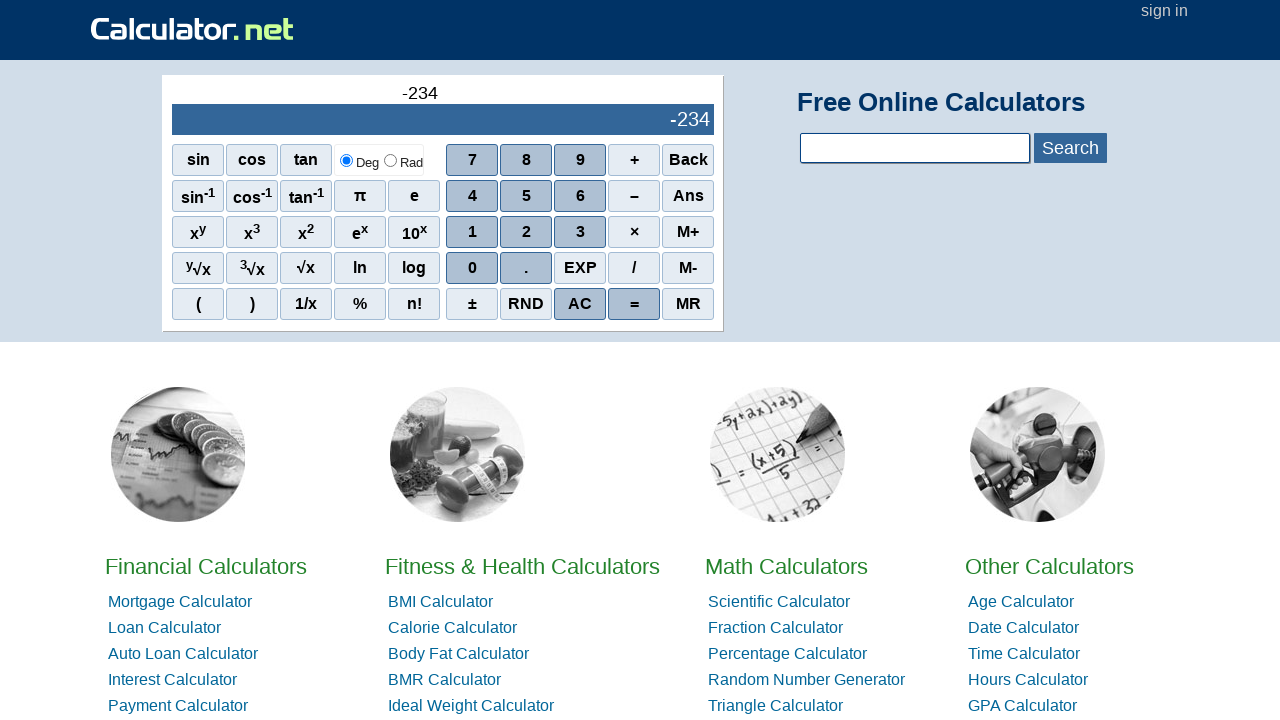

Clicked digit 2 at (526, 232) on xpath=//span[contains(text(),'2')]
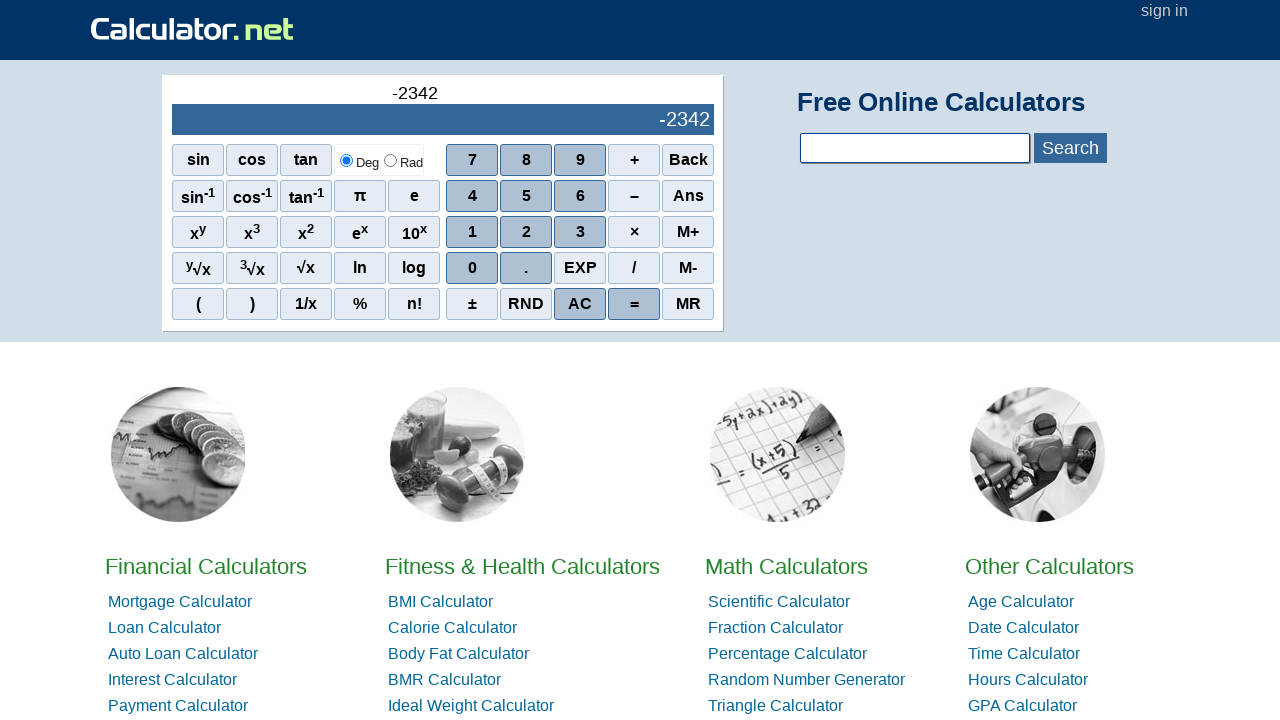

Clicked digit 3 at (580, 232) on xpath=//span[contains(text(),'3')]
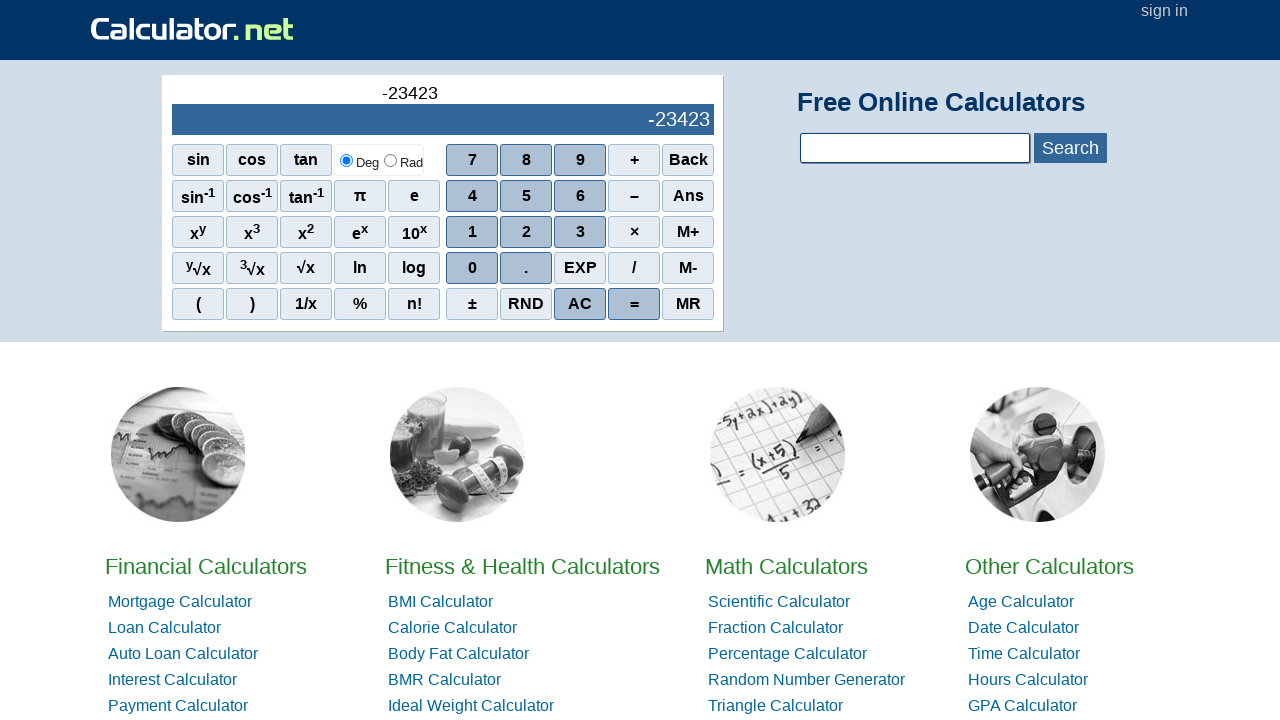

Clicked digit 4 to complete -234234 at (472, 196) on xpath=//span[contains(text(),'4')]
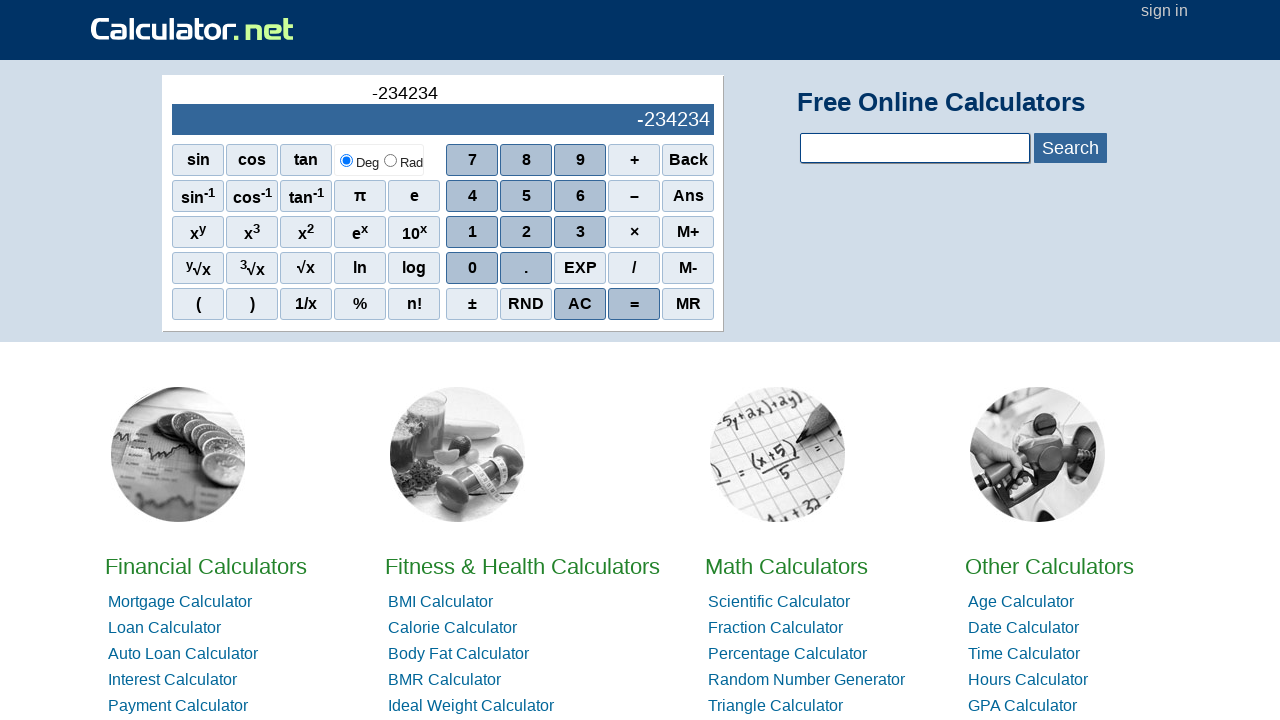

Clicked plus operator at (634, 160) on xpath=//tbody/tr[2]/td[2]/div[1]/div[1]/span[4]
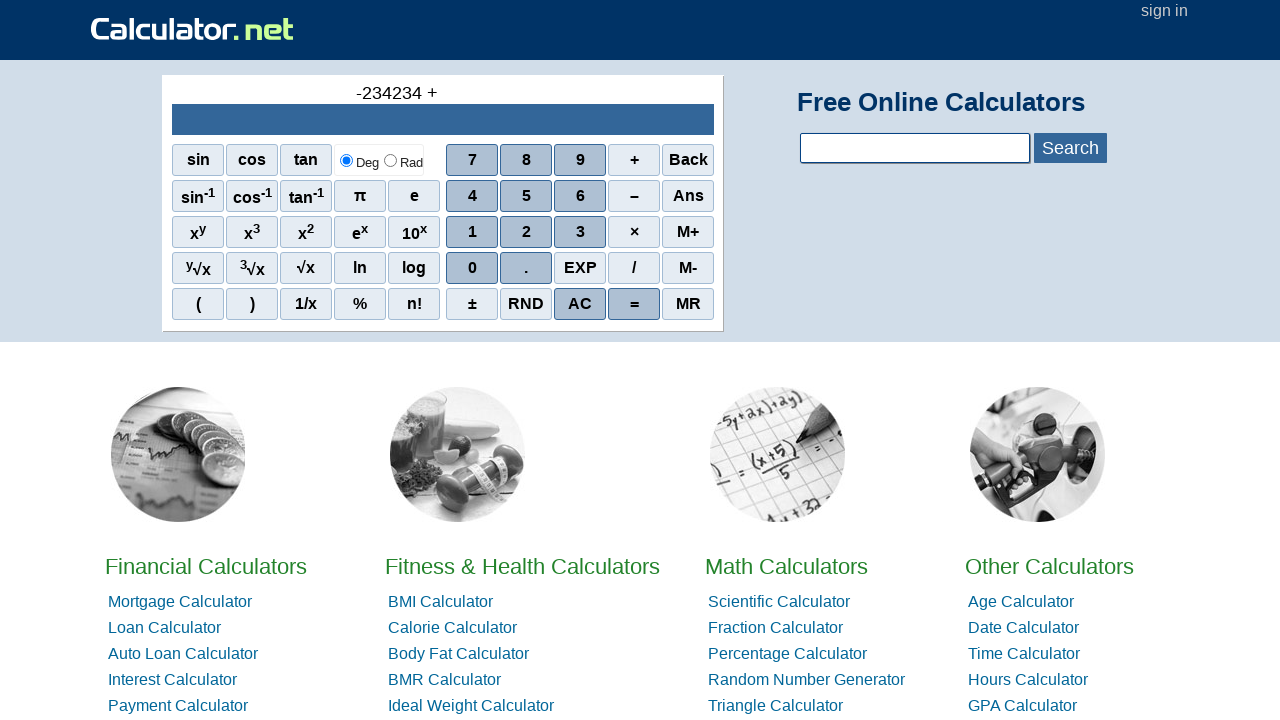

Clicked digit 3 at (580, 232) on xpath=//span[contains(text(),'3')]
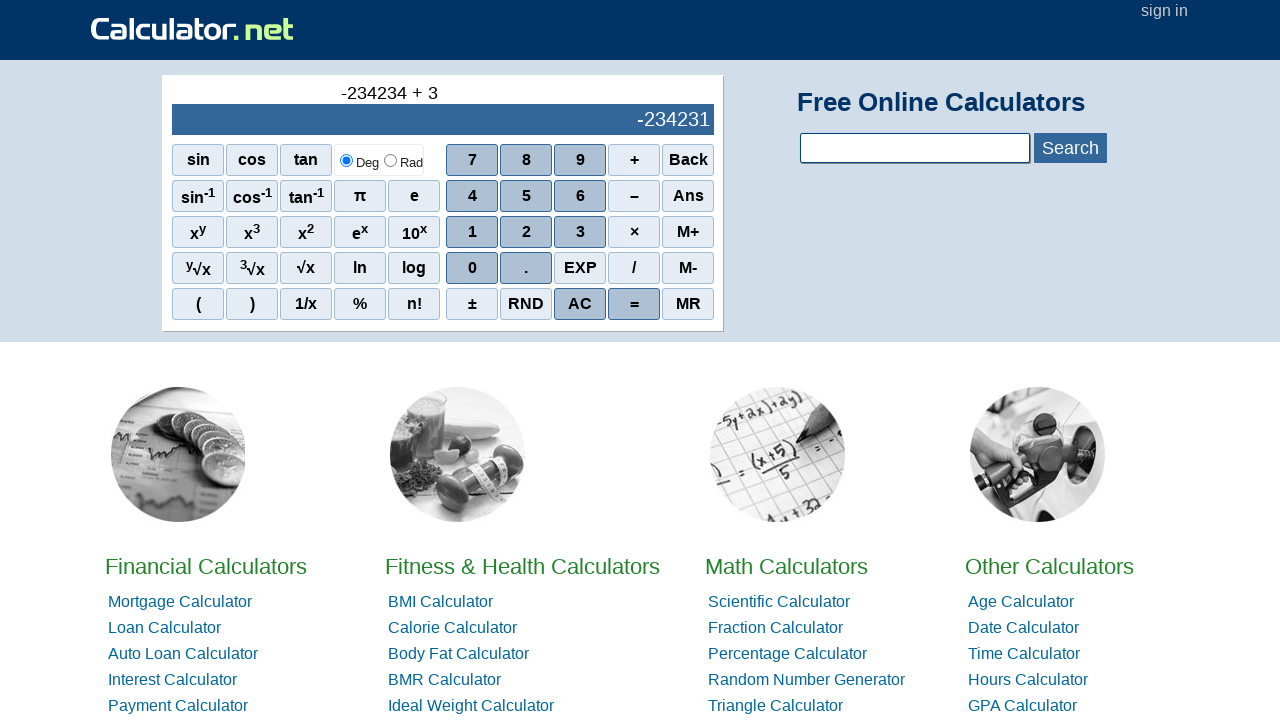

Clicked digit 4 at (472, 196) on xpath=//span[contains(text(),'4')]
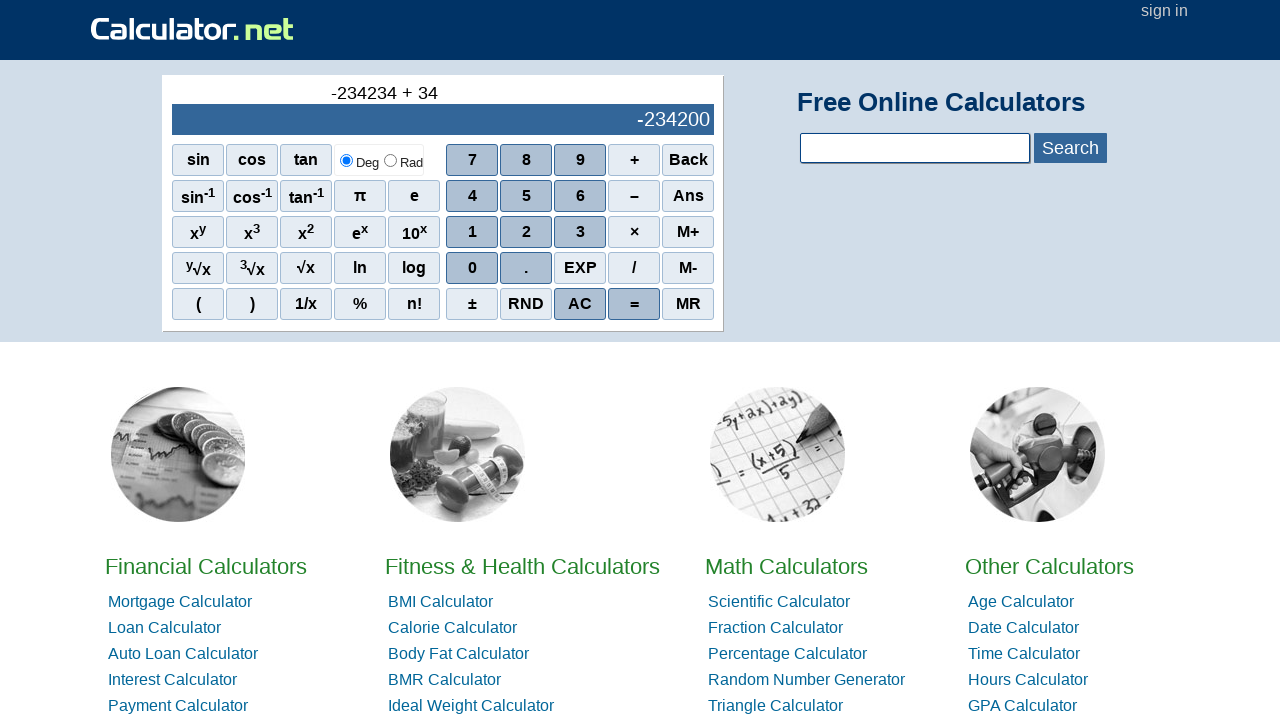

Clicked digit 5 at (526, 196) on xpath=//span[contains(text(),'5')]
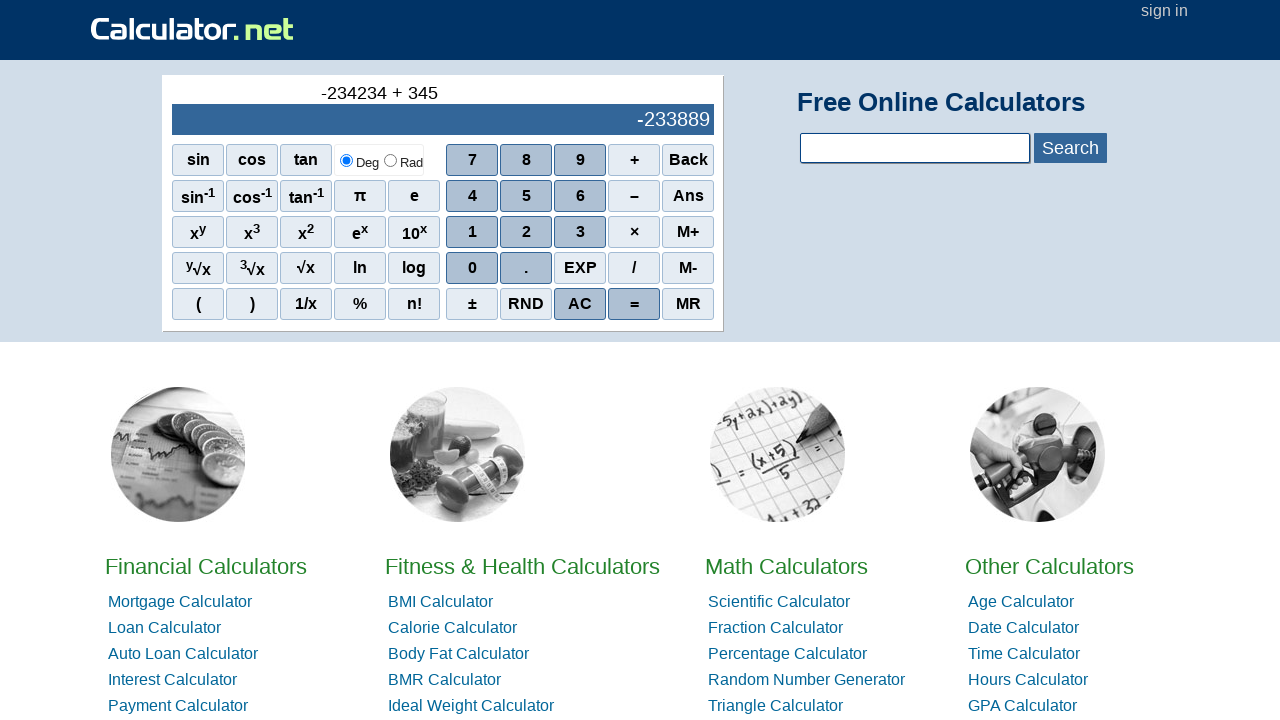

Clicked digit 3 at (580, 232) on xpath=//span[contains(text(),'3')]
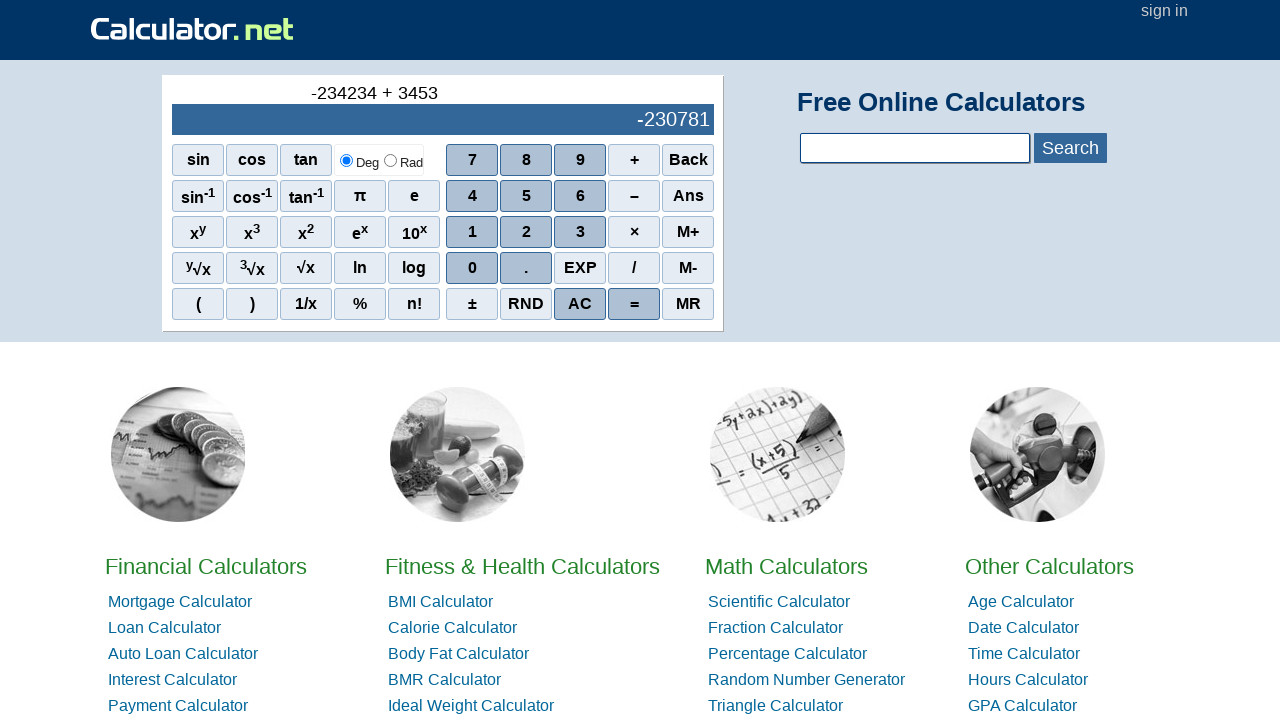

Clicked digit 4 at (472, 196) on xpath=//span[contains(text(),'4')]
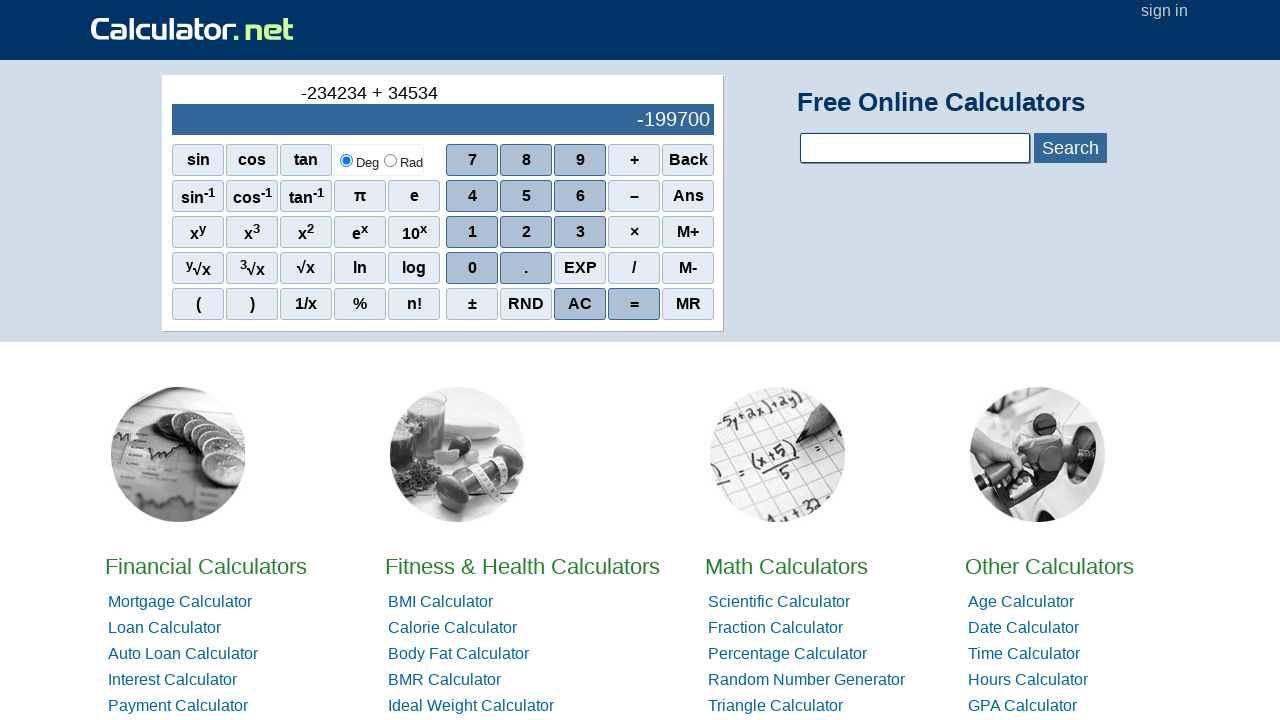

Clicked digit 5 to complete 345345 at (526, 196) on xpath=//span[contains(text(),'5')]
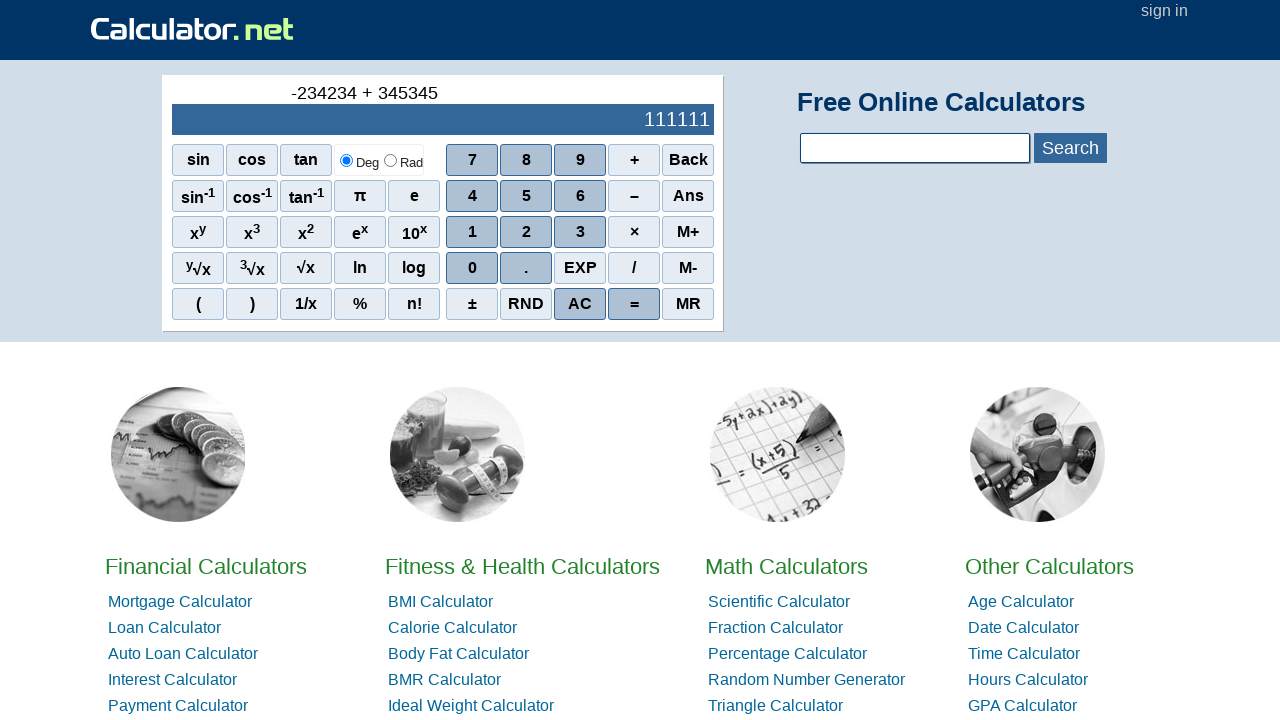

Clicked equals button to calculate result at (634, 304) on xpath=//span[contains(text(),'=')]
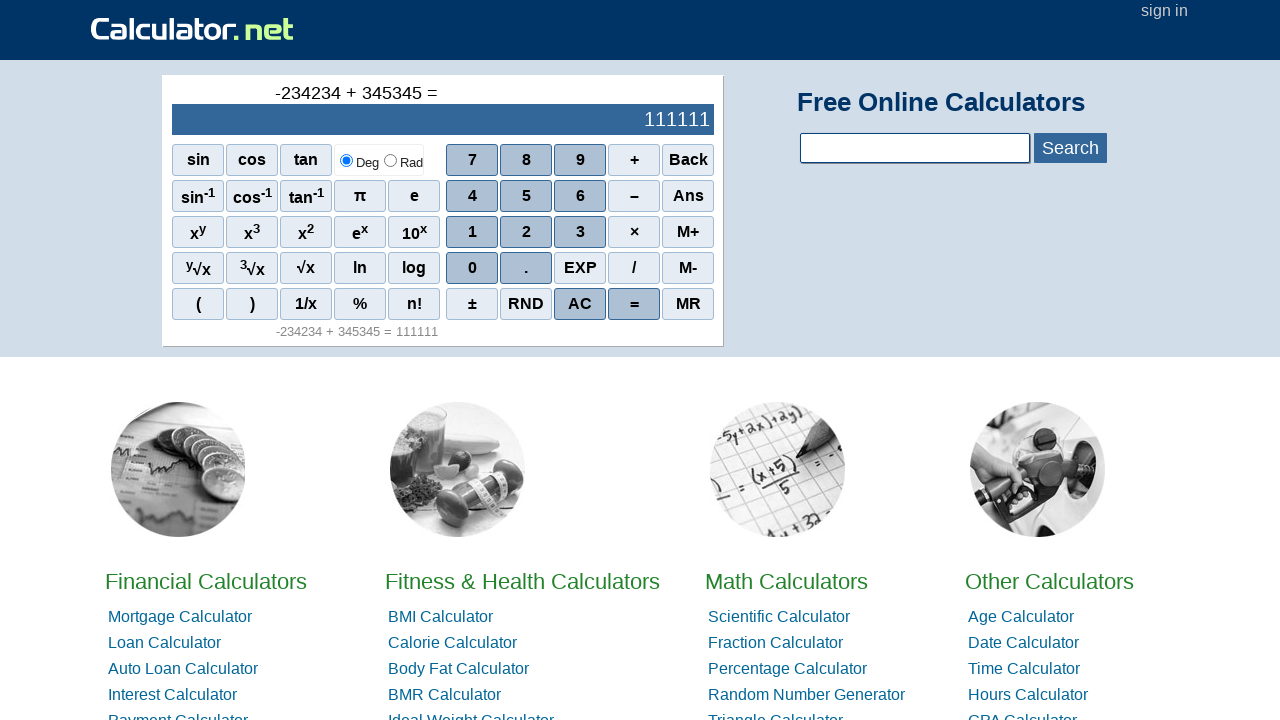

Result displayed in output field
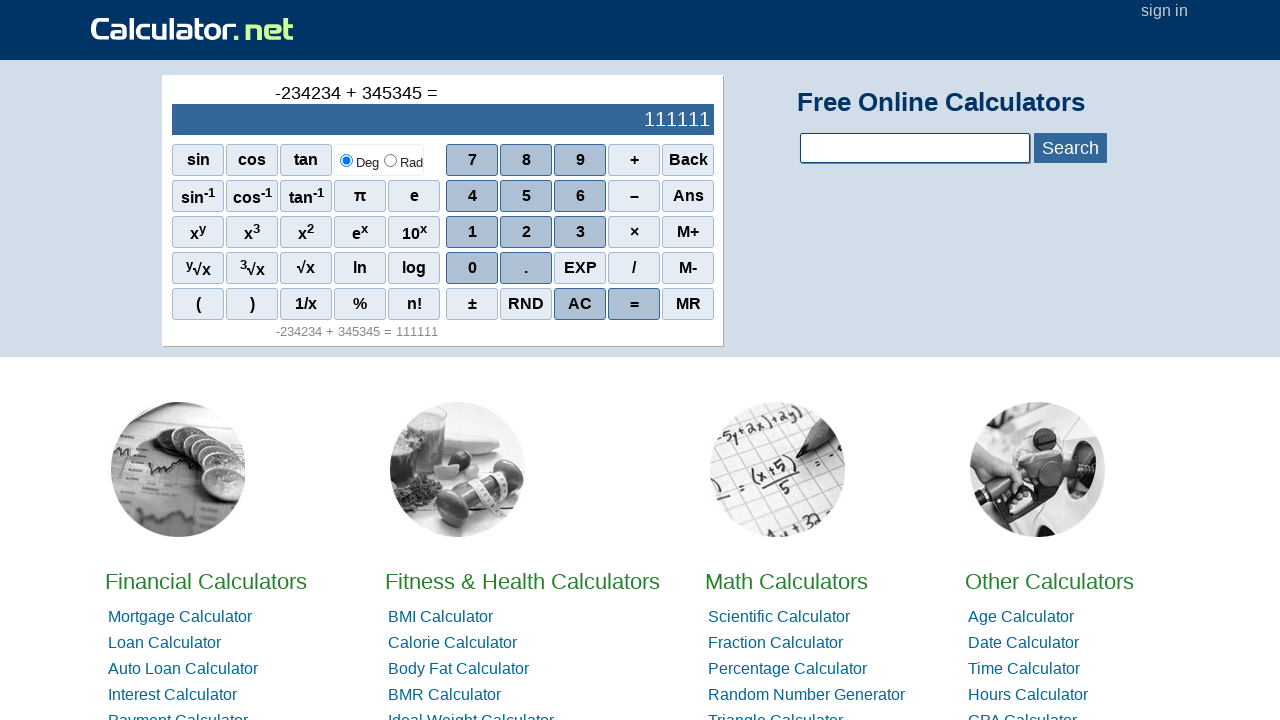

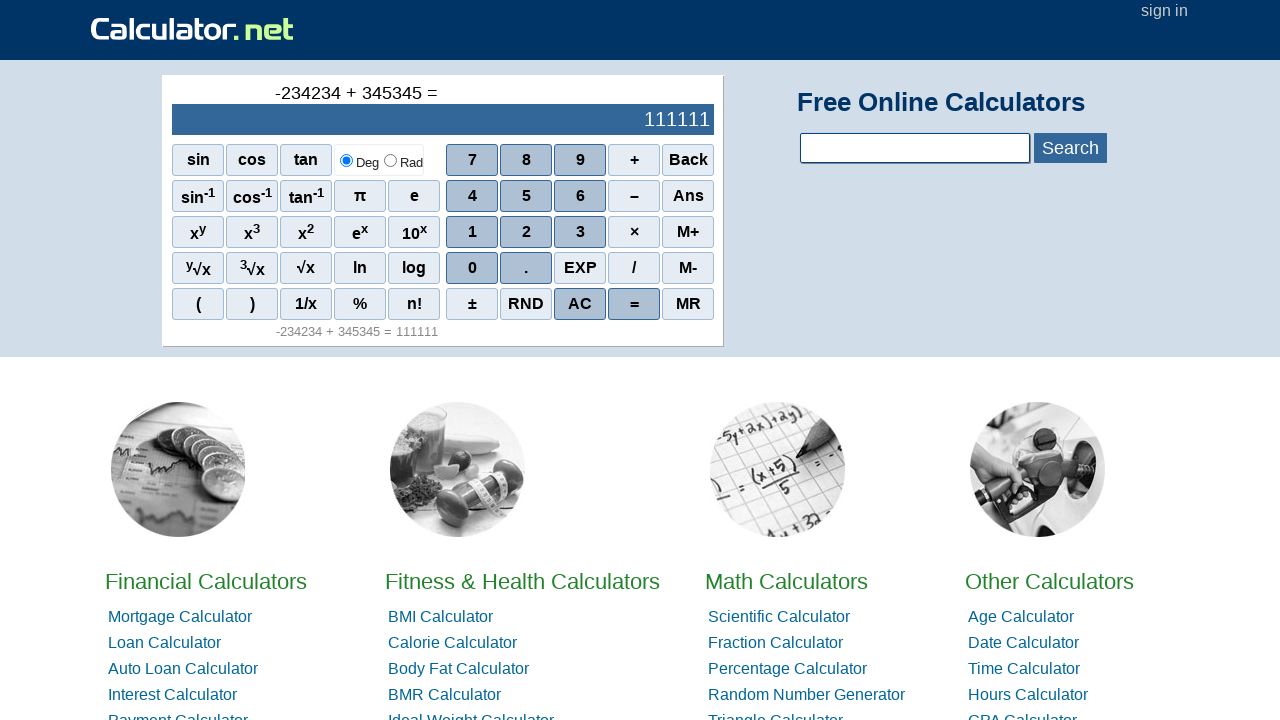